Tests handling of a confirmation alert by triggering it and either accepting or dismissing it

Starting URL: https://the-internet.herokuapp.com/javascript_alerts

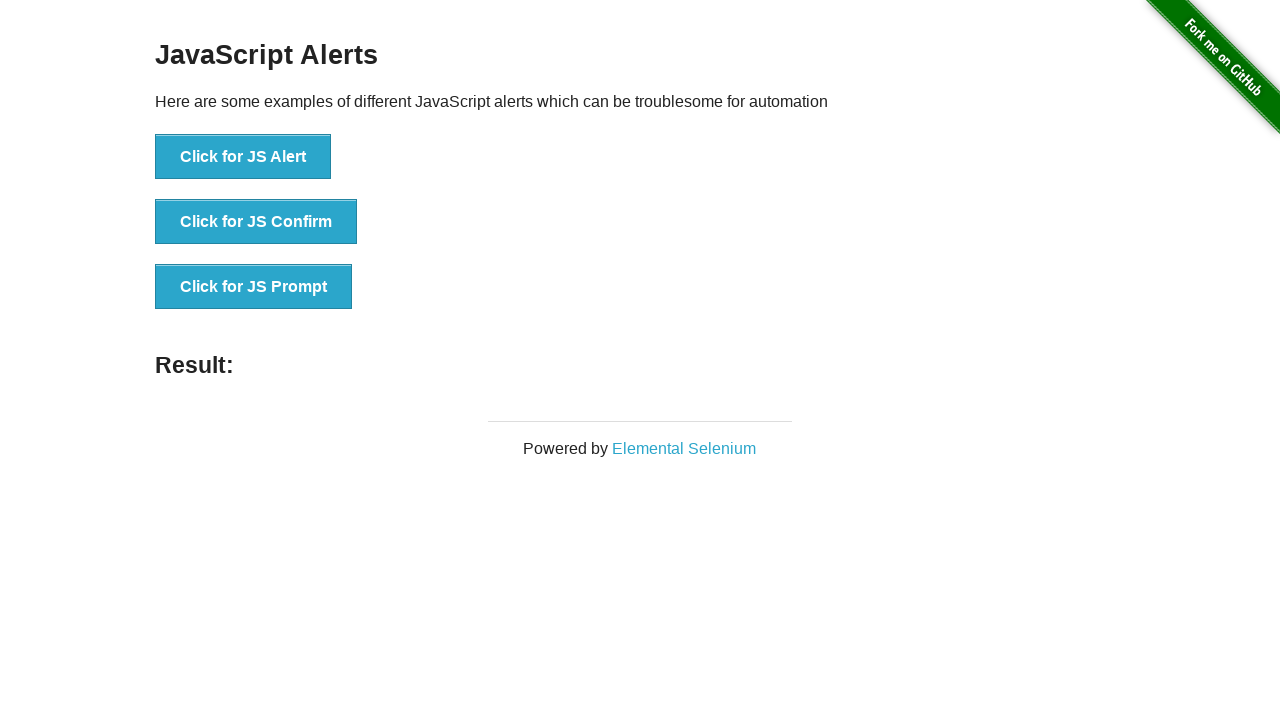

Clicked button to trigger JS Confirm dialog at (256, 222) on xpath=//button[normalize-space()='Click for JS Confirm']
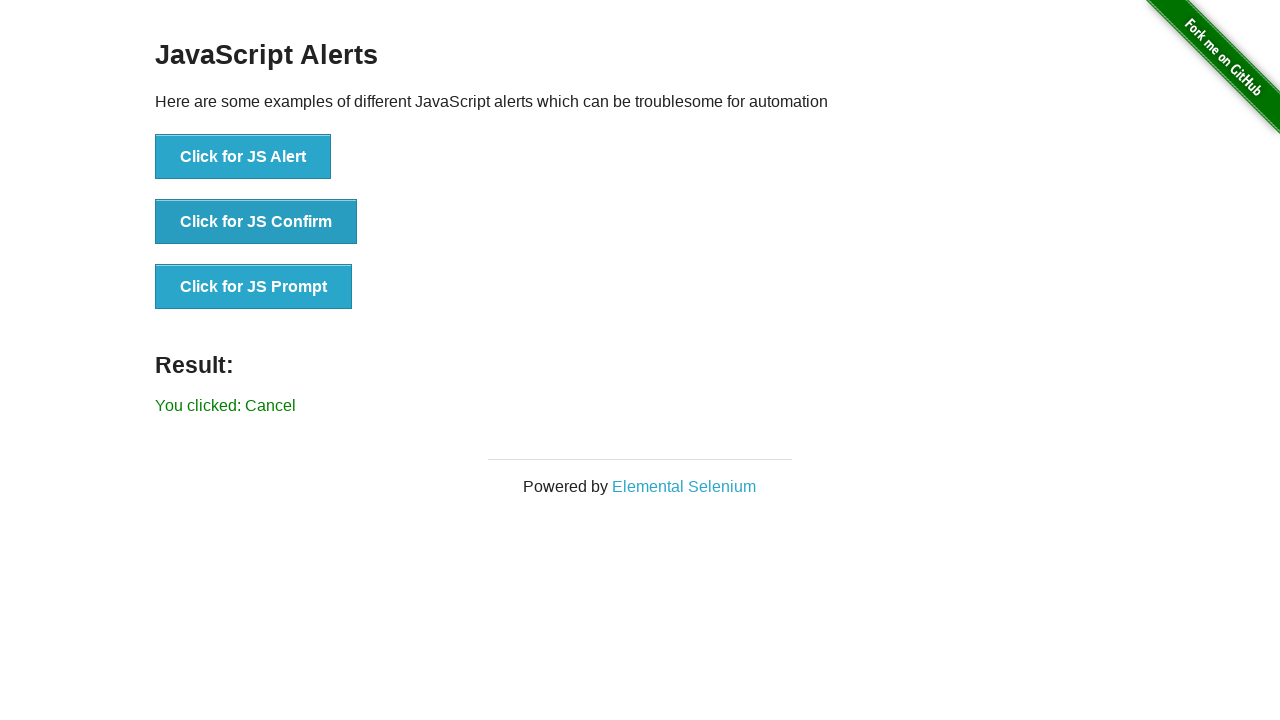

Set up dialog handler to accept confirmation alert
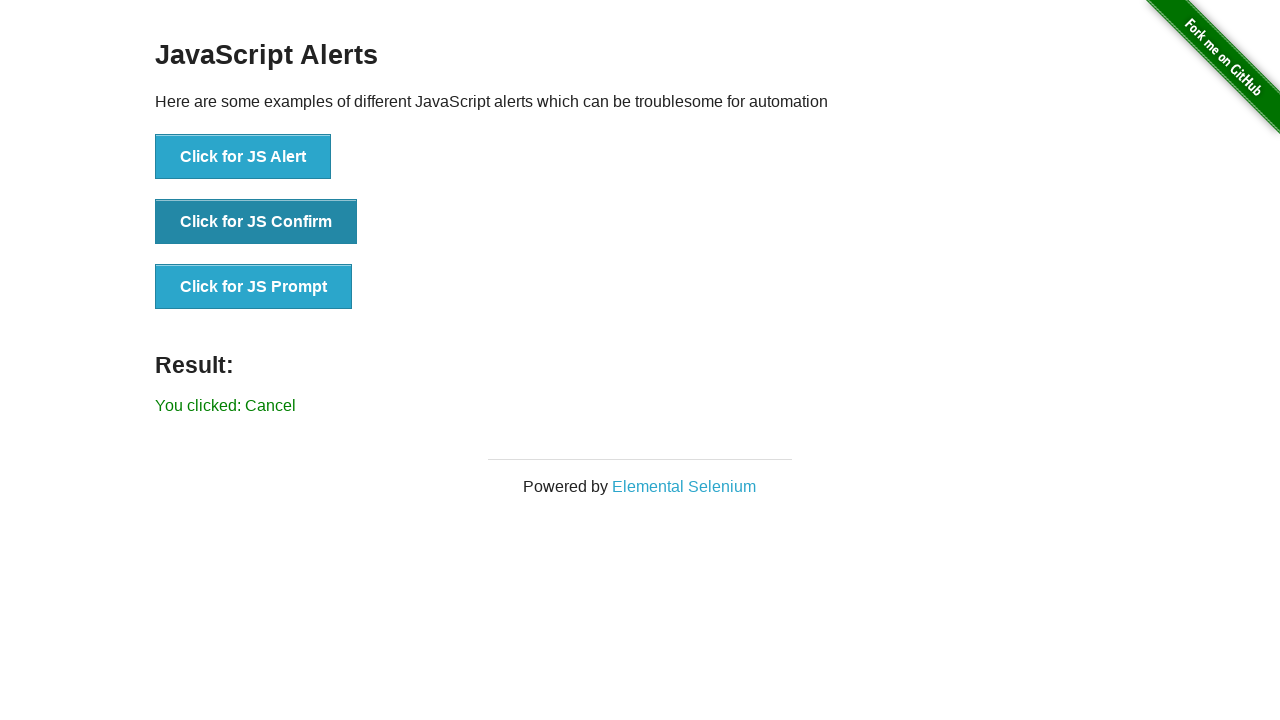

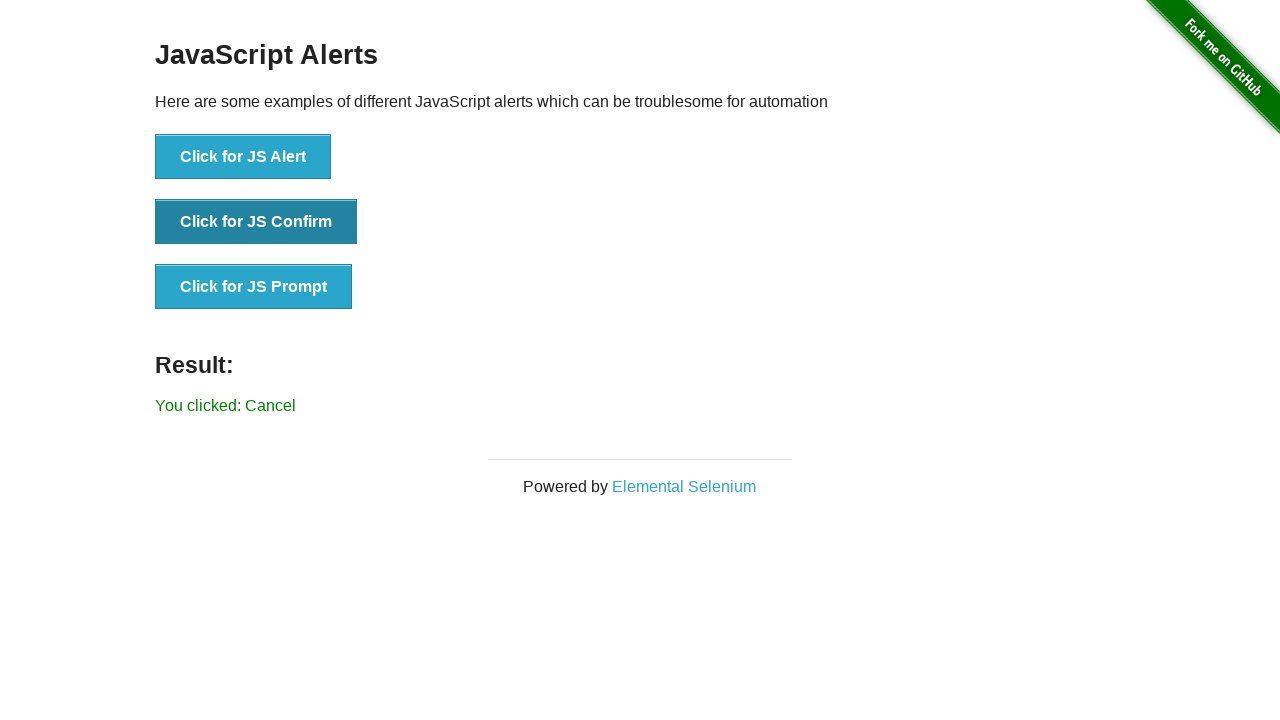